Tests the text-box form with a very long string in the permanent address field to detect text overflow behavior in the output container.

Starting URL: https://demoqa.com/text-box

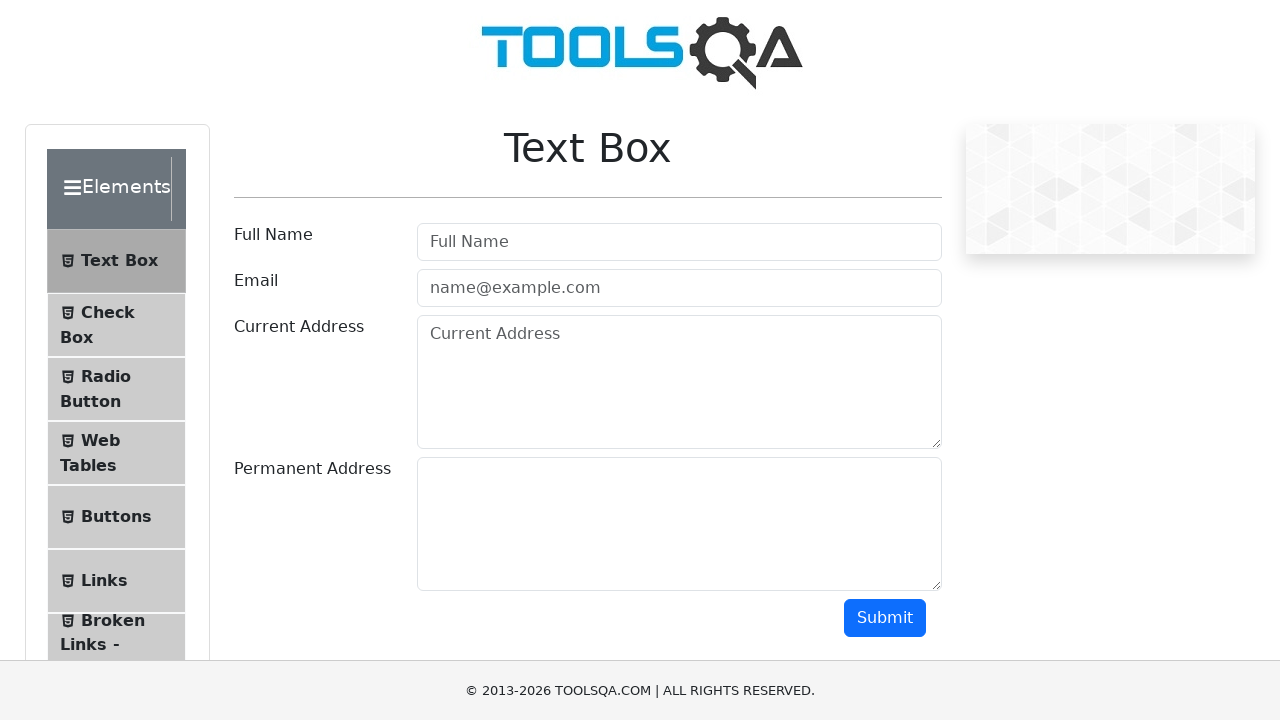

Waited for 'Text Box' header to be visible
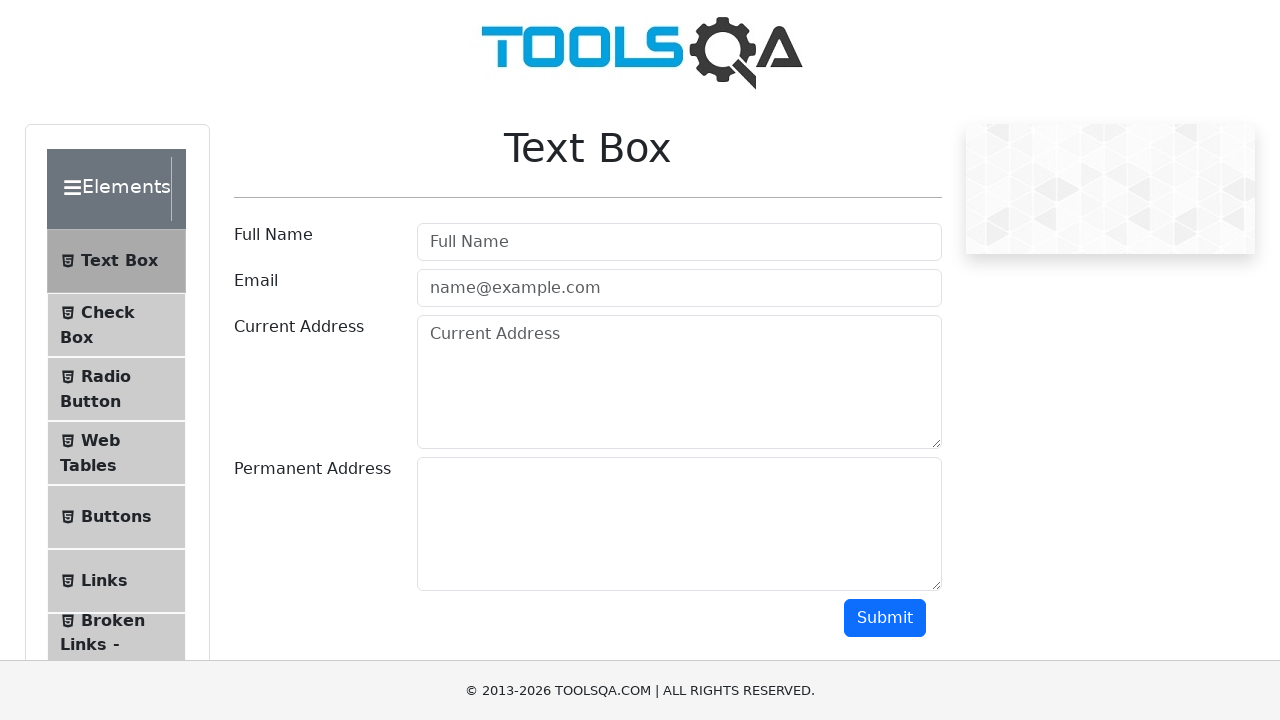

Filled full name field with 'John Doe' on xpath=//input[@id='userName']
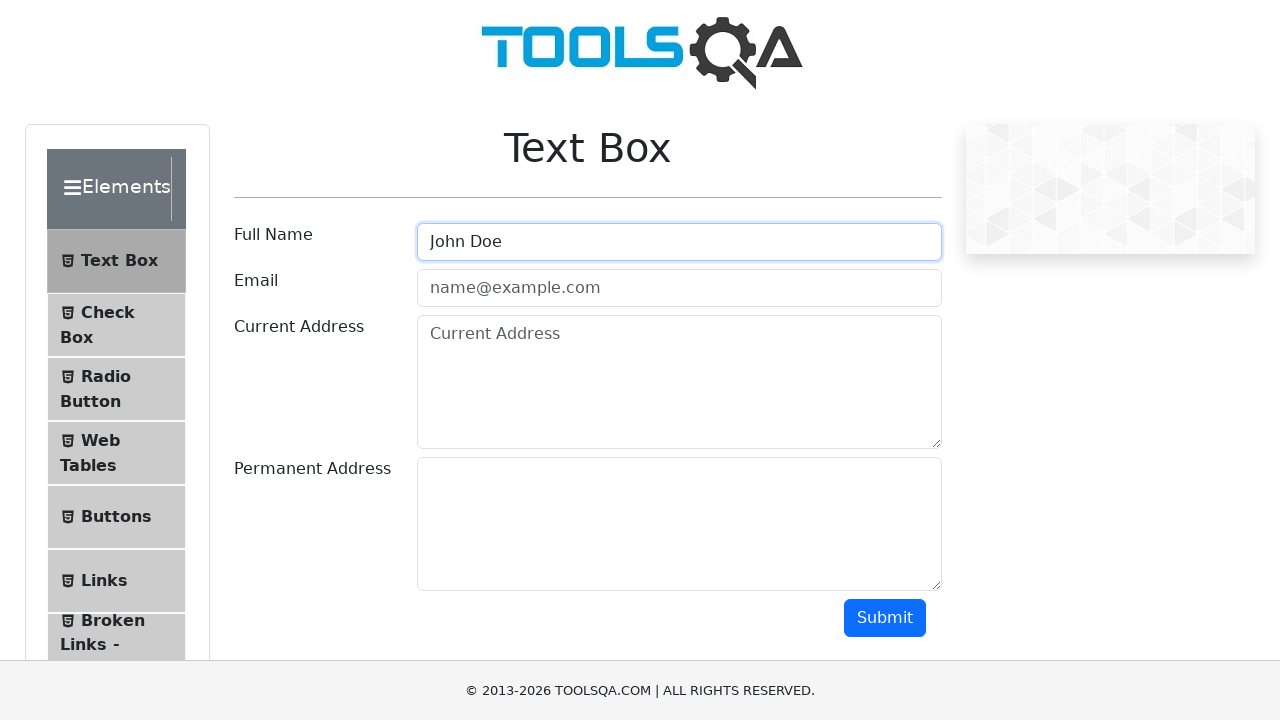

Filled email field with 'example@test.com' on xpath=//input[@id='userEmail']
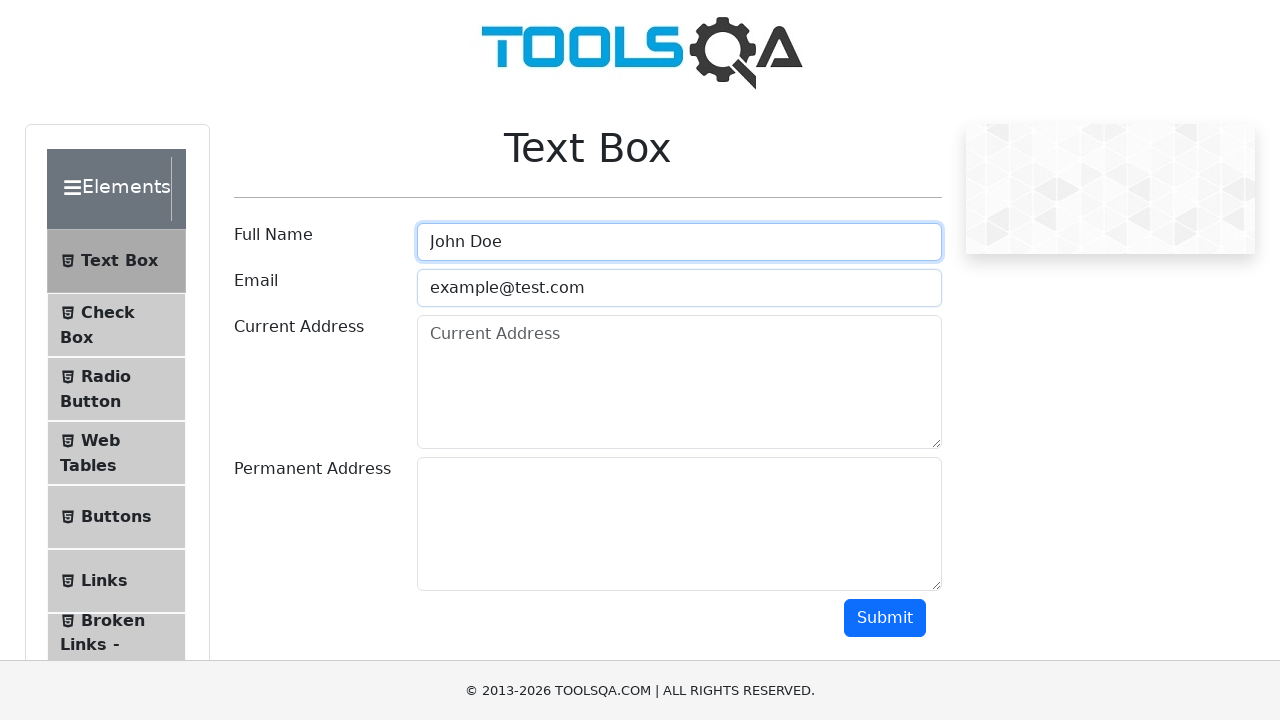

Filled current address field with 'Figueroa Street 111' on xpath=//textarea[@id='currentAddress']
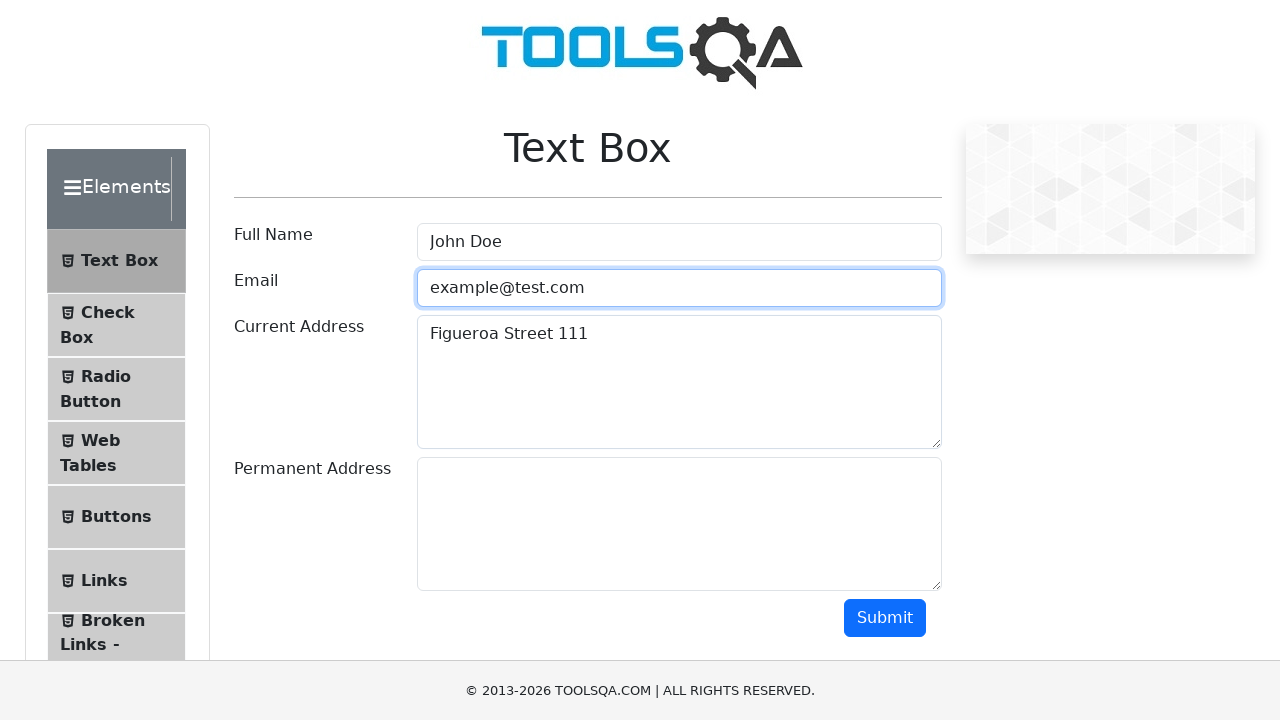

Filled permanent address field with very long string to test text overflow behavior on xpath=//textarea[@id='permanentAddress']
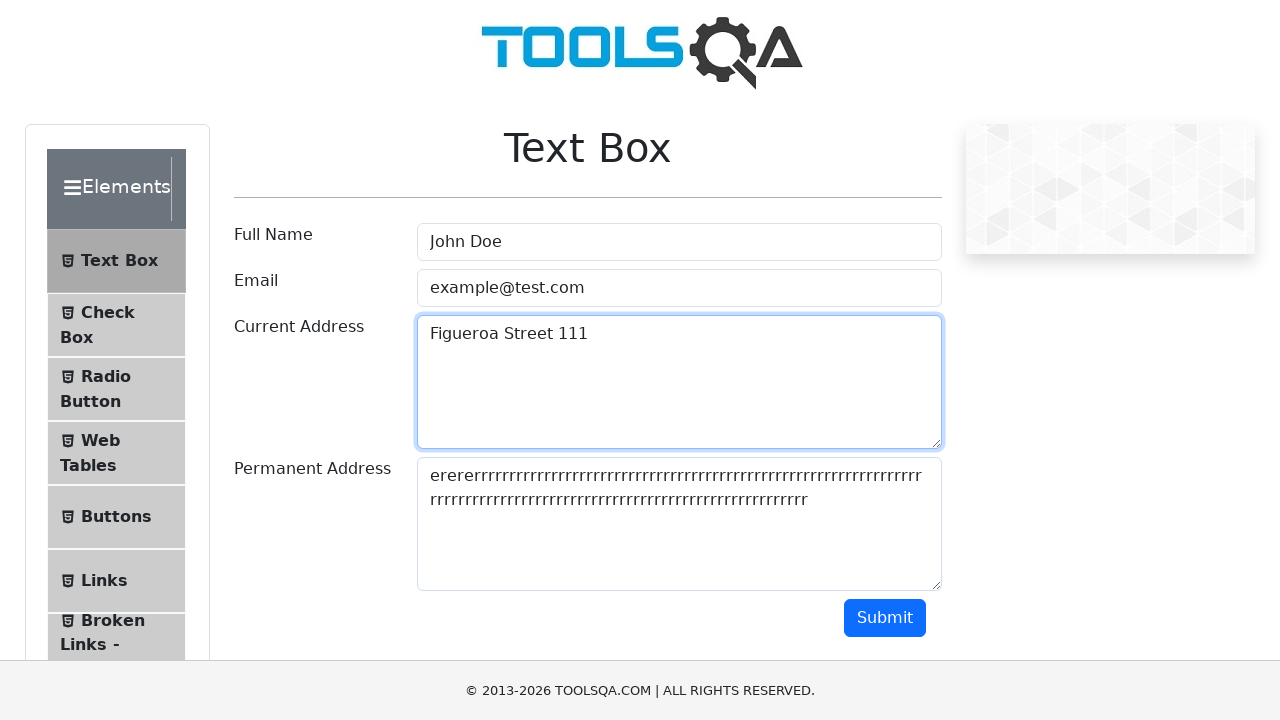

Scrolled submit button into view
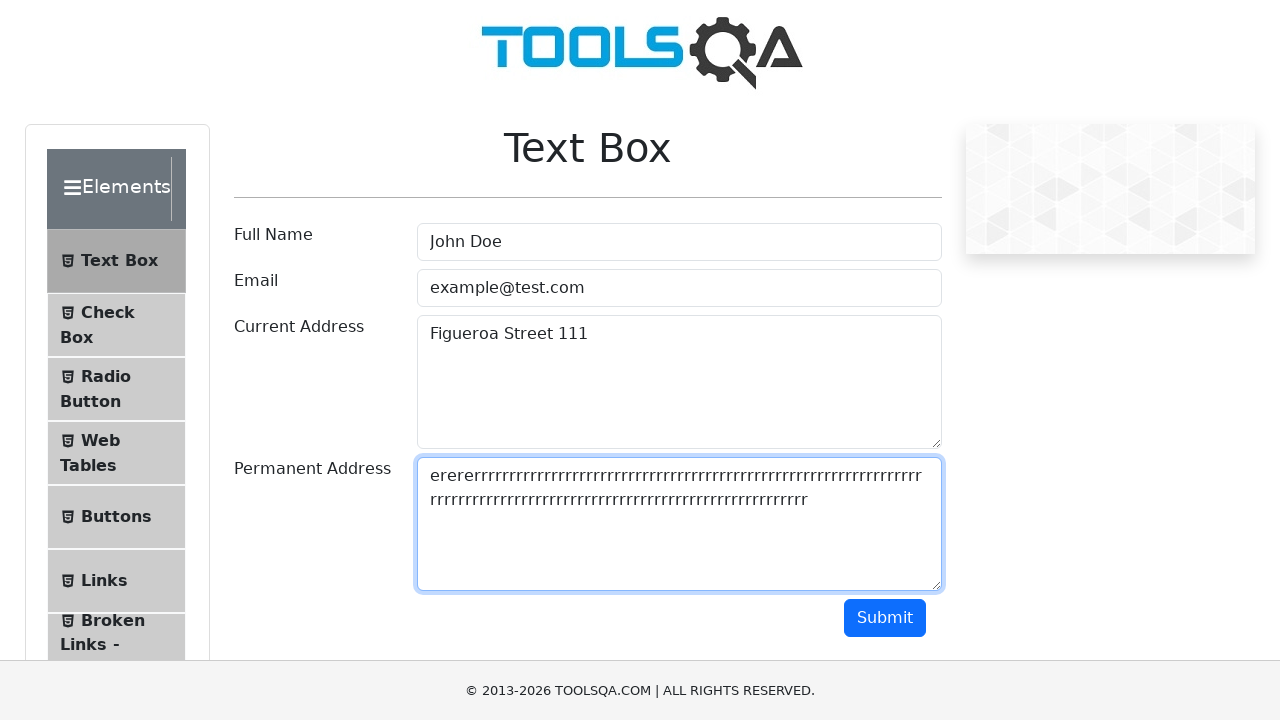

Clicked submit button to submit the form at (885, 618) on xpath=//button[@id='submit']
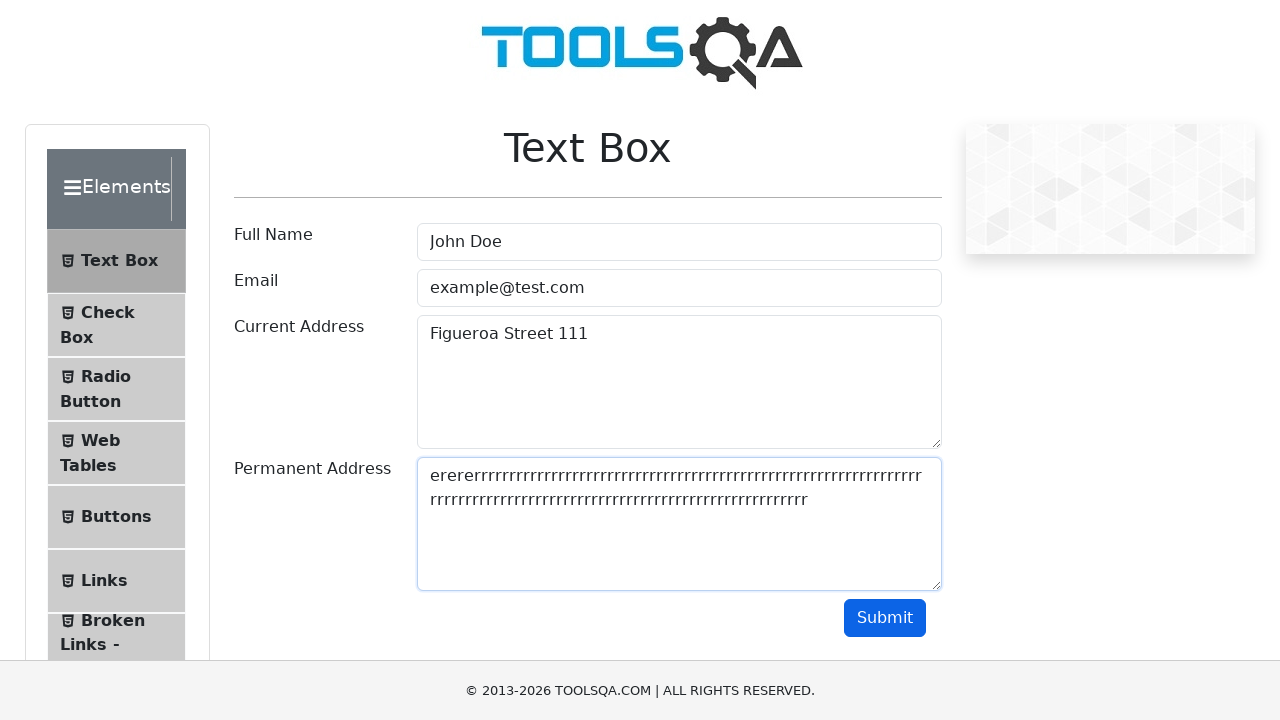

Output container with form submission results appeared
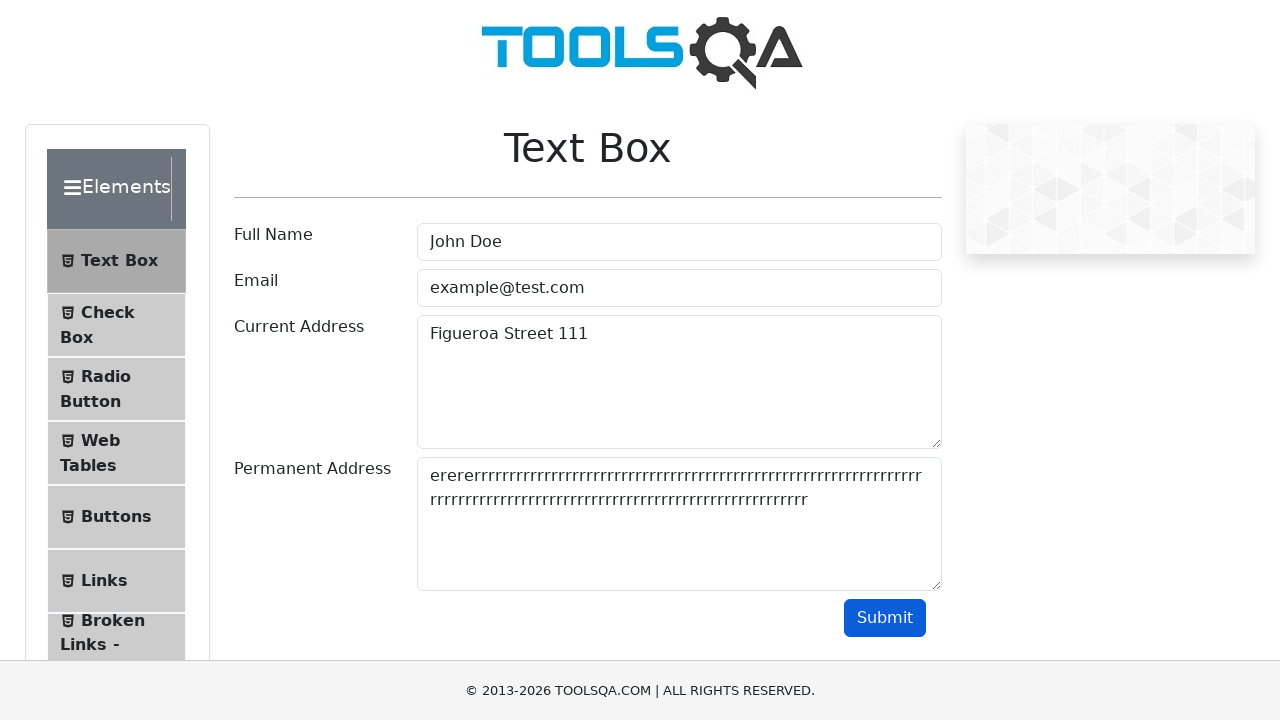

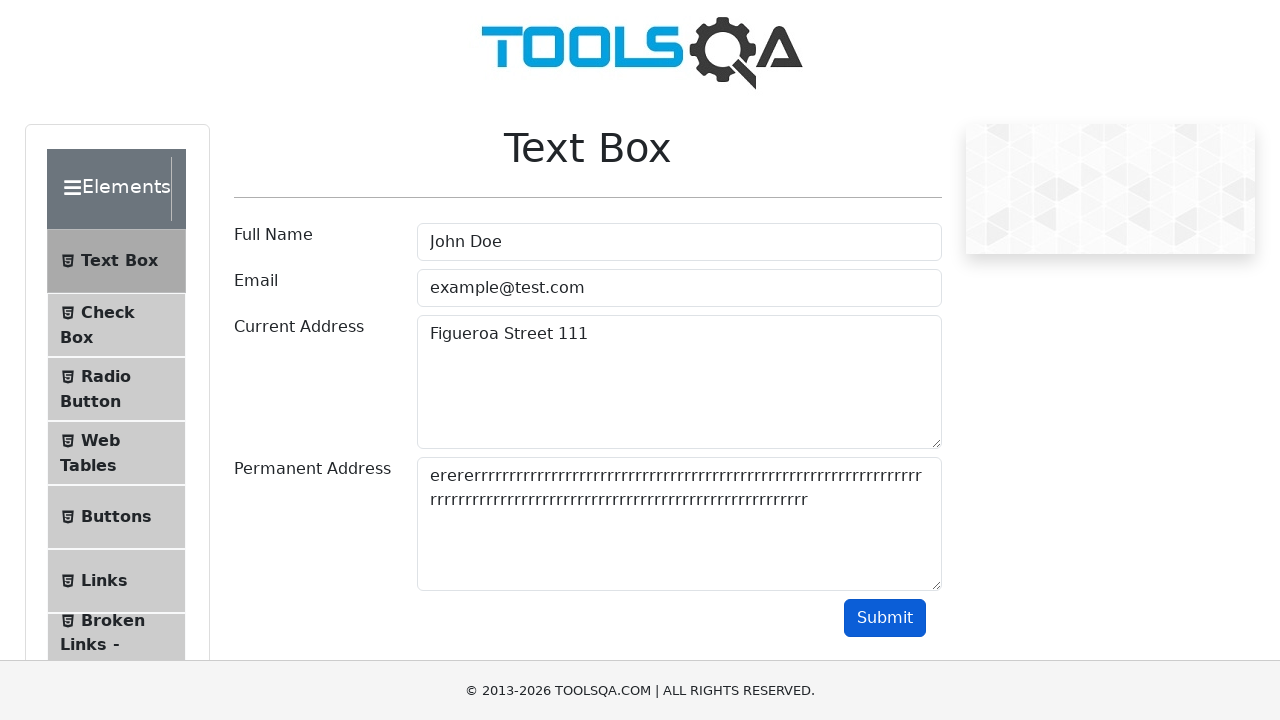